Tests nested iframe functionality by switching to an iframe within another iframe and filling a text field

Starting URL: https://demo.automationtesting.in/Frames.html

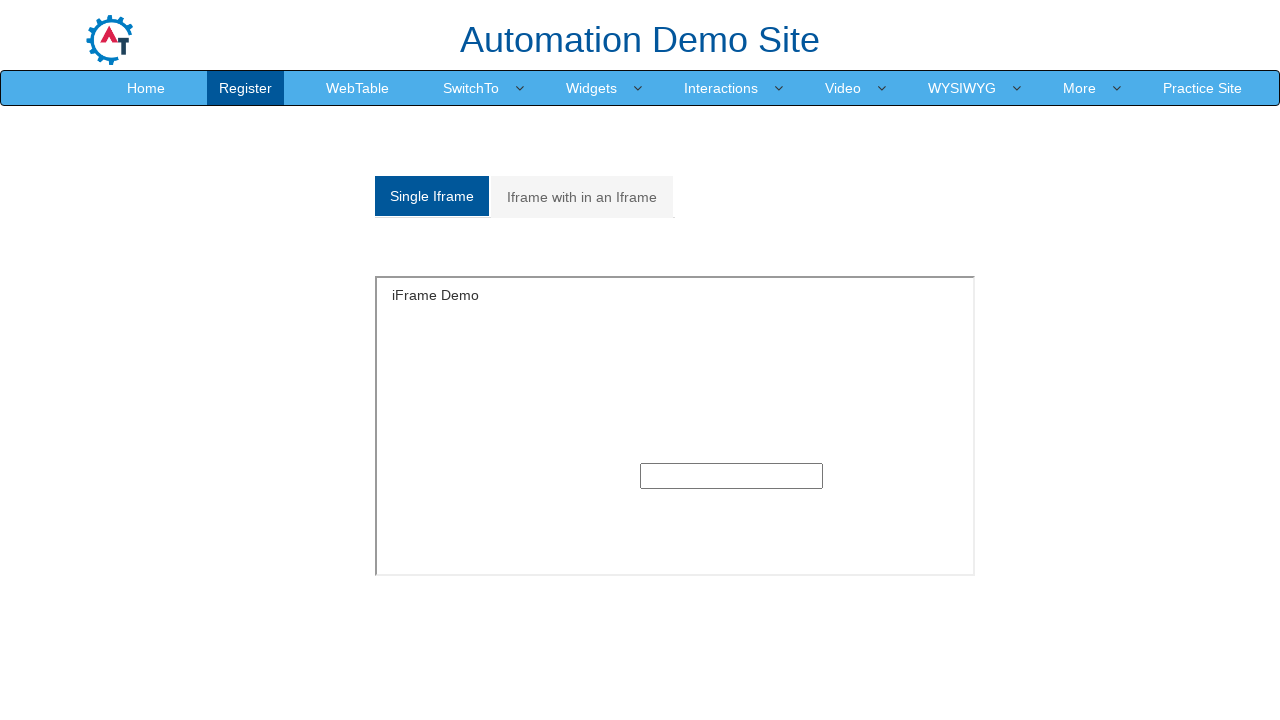

Clicked on 'Iframe with in an Iframe' tab at (582, 197) on xpath=//a[normalize-space()='Iframe with in an Iframe']
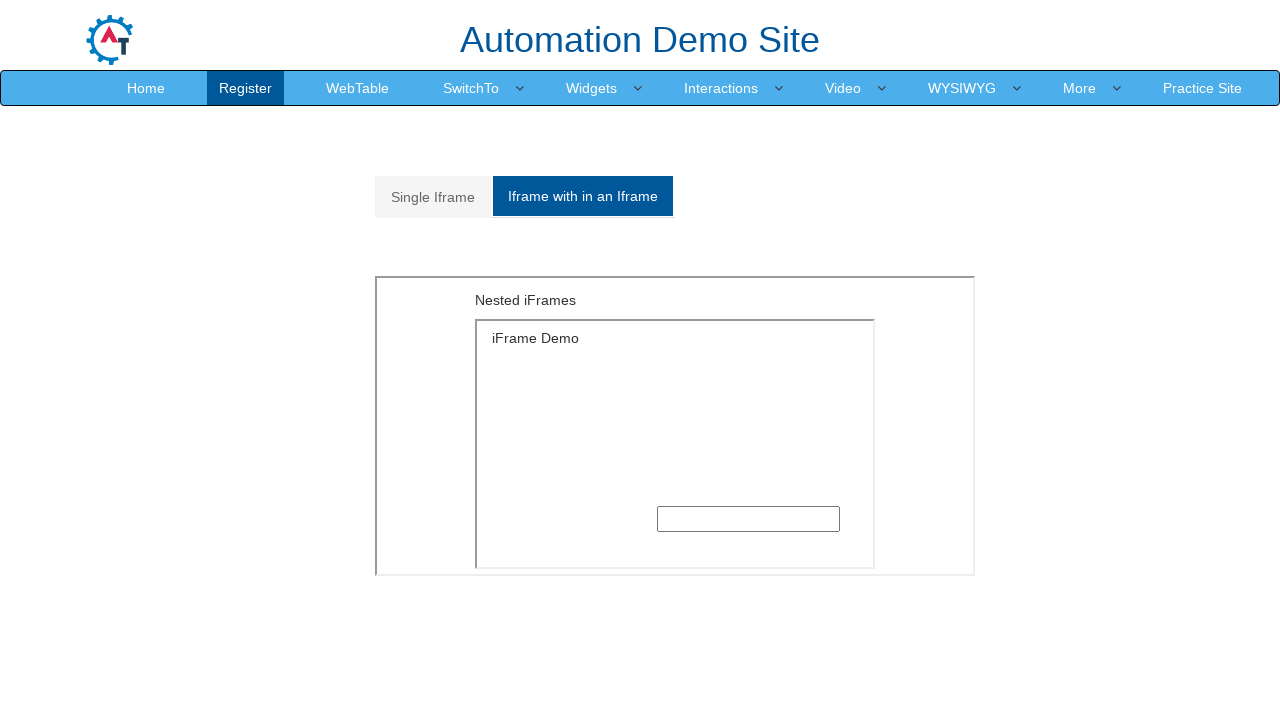

Located outer iframe with src='MultipleFrames.html'
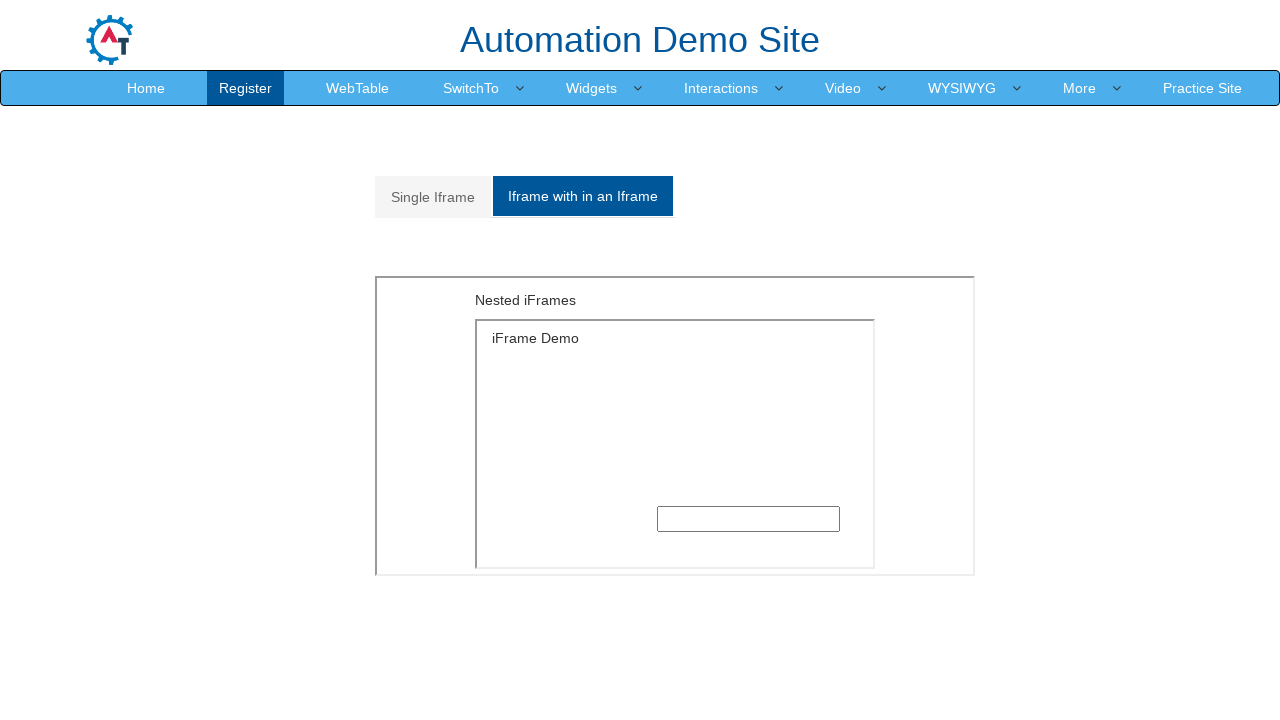

Located inner iframe within the outer iframe
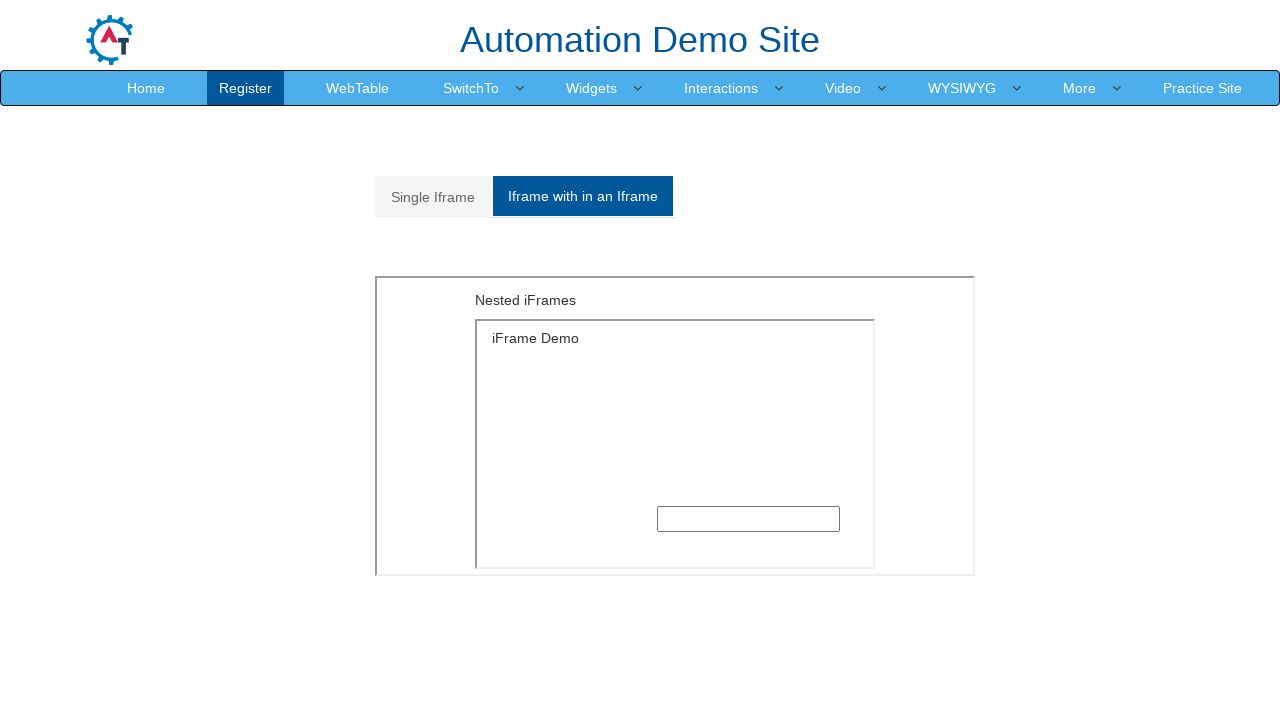

Filled text field in inner iframe with 'Rushikesh' on xpath=//iframe[@src='MultipleFrames.html'] >> internal:control=enter-frame >> xp
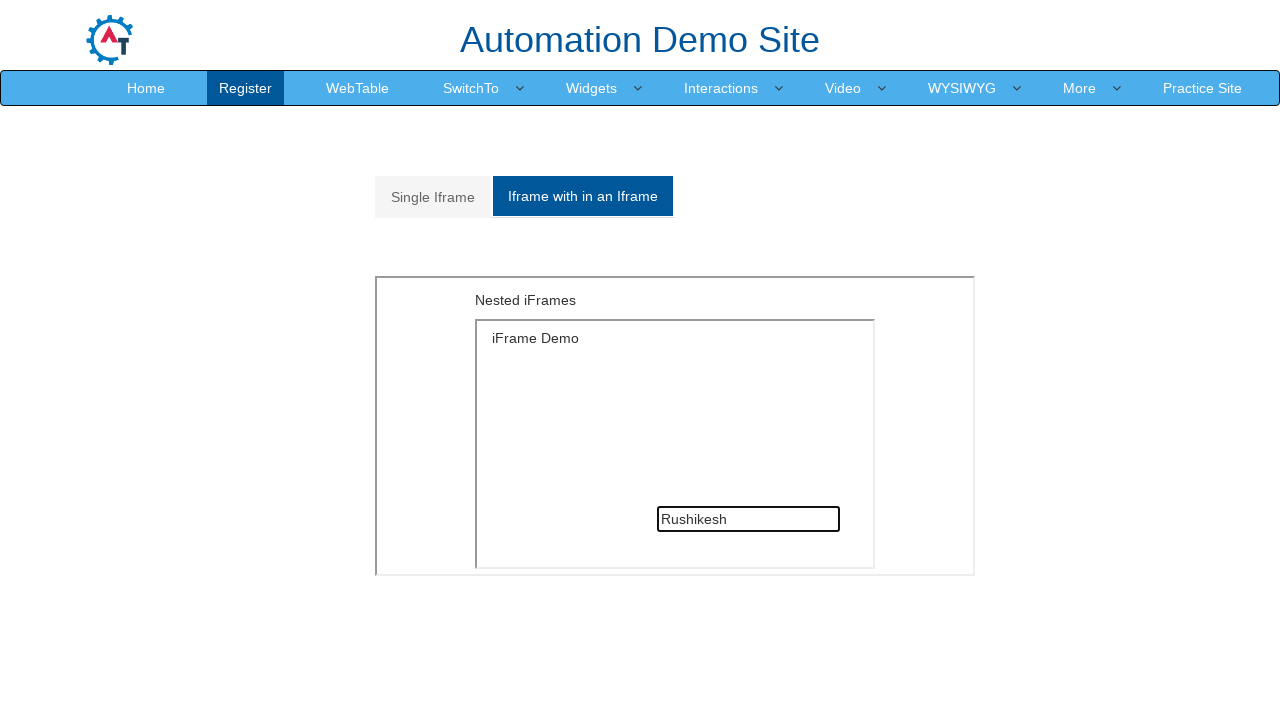

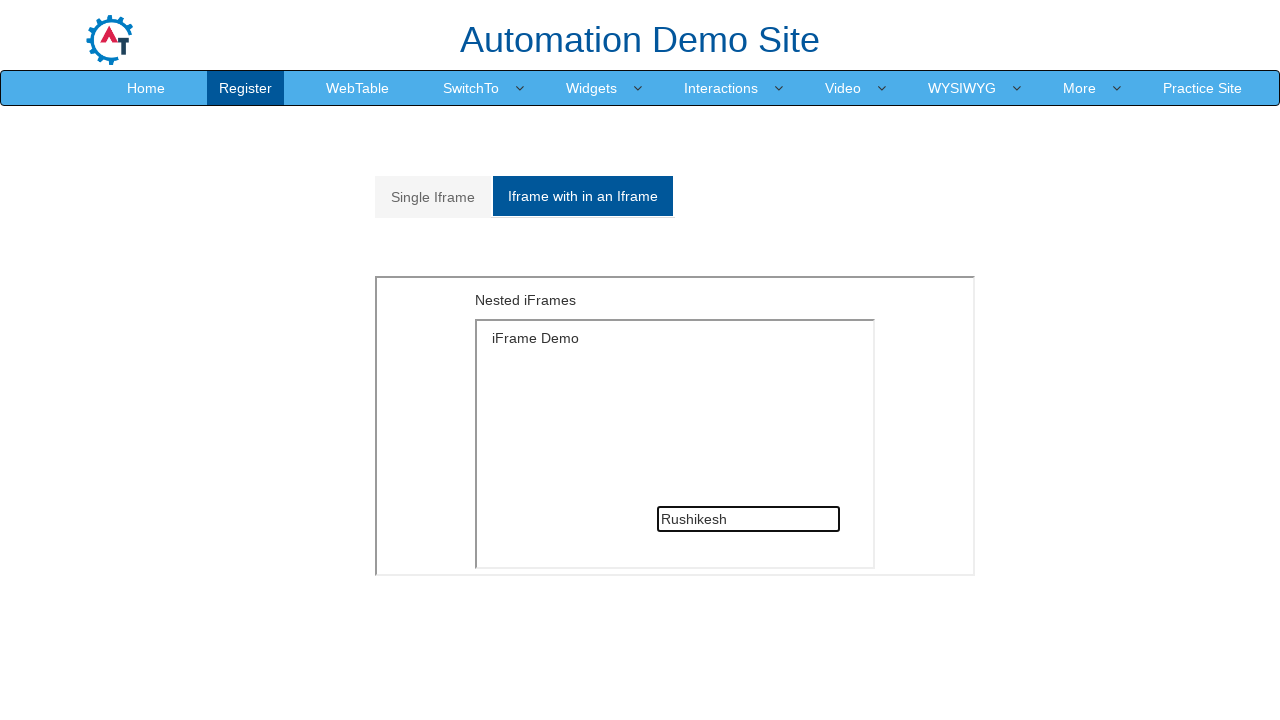